Tests the sorting functionality of a web table by selecting a page size from dropdown, clicking the column header to sort, and verifying the items are sorted alphabetically

Starting URL: https://rahulshettyacademy.com/seleniumPractise/#/offers

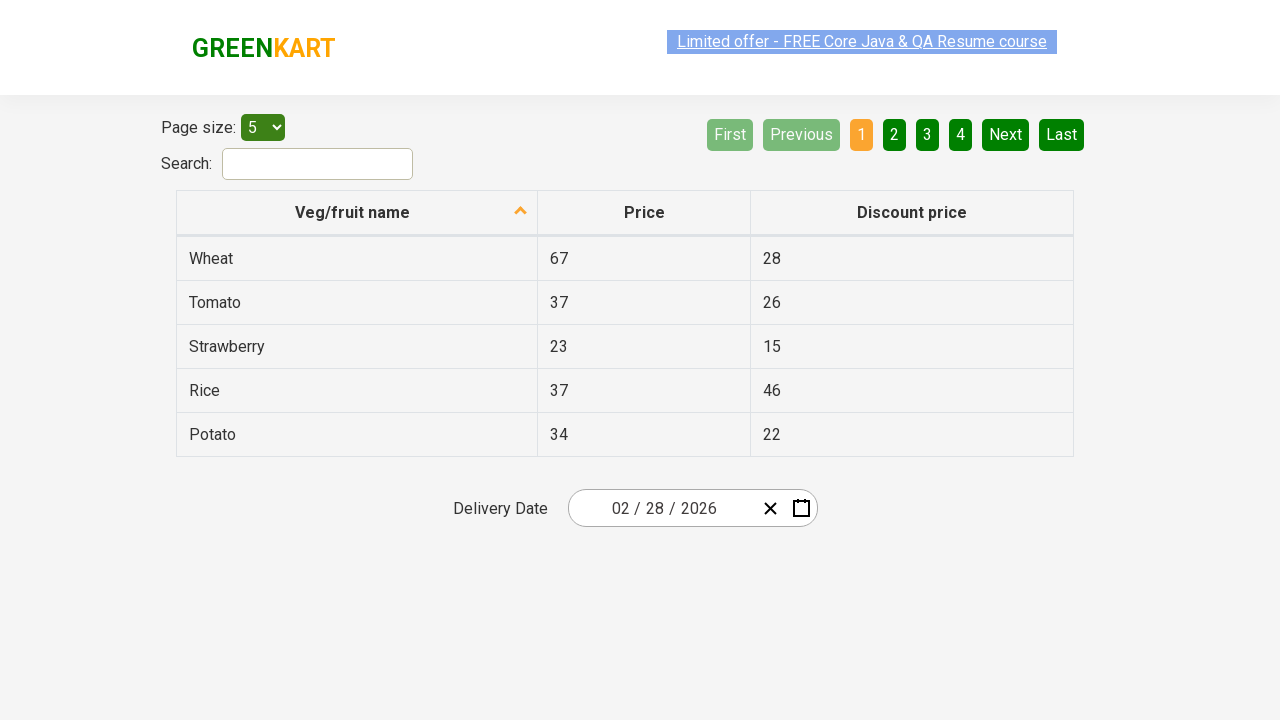

Selected 20 items per page from dropdown on #page-menu
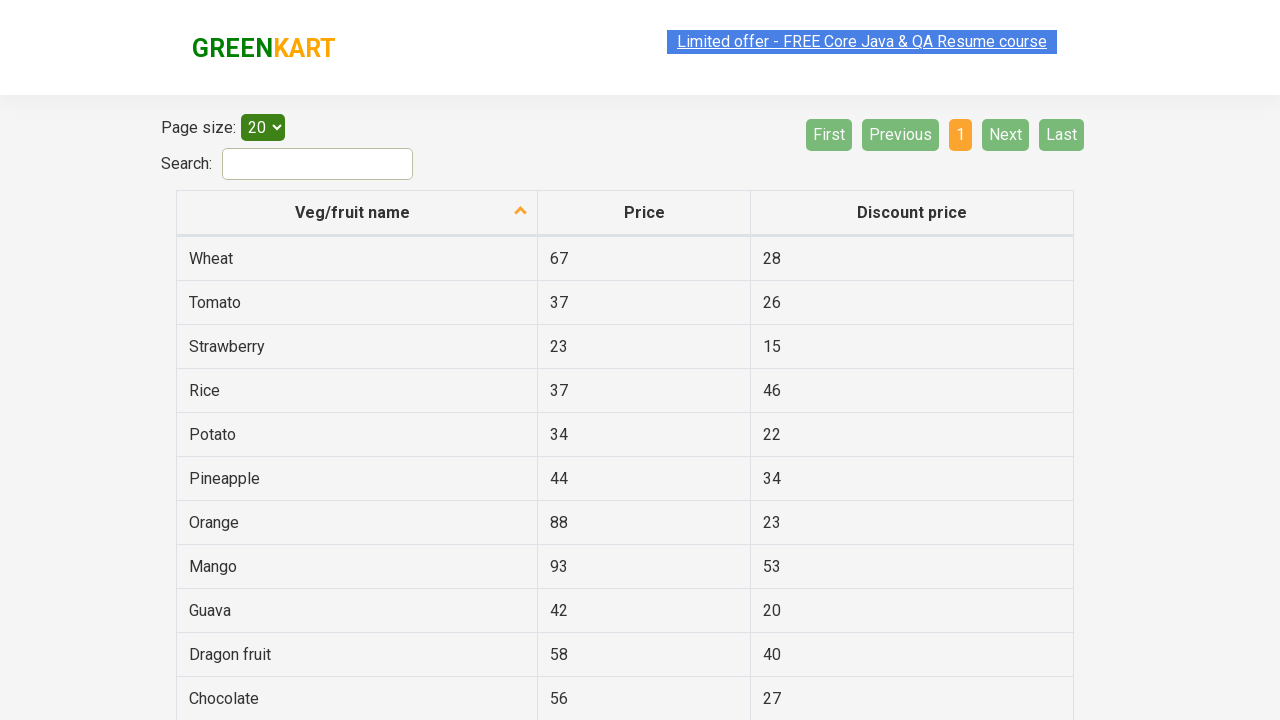

Table updated after page size selection
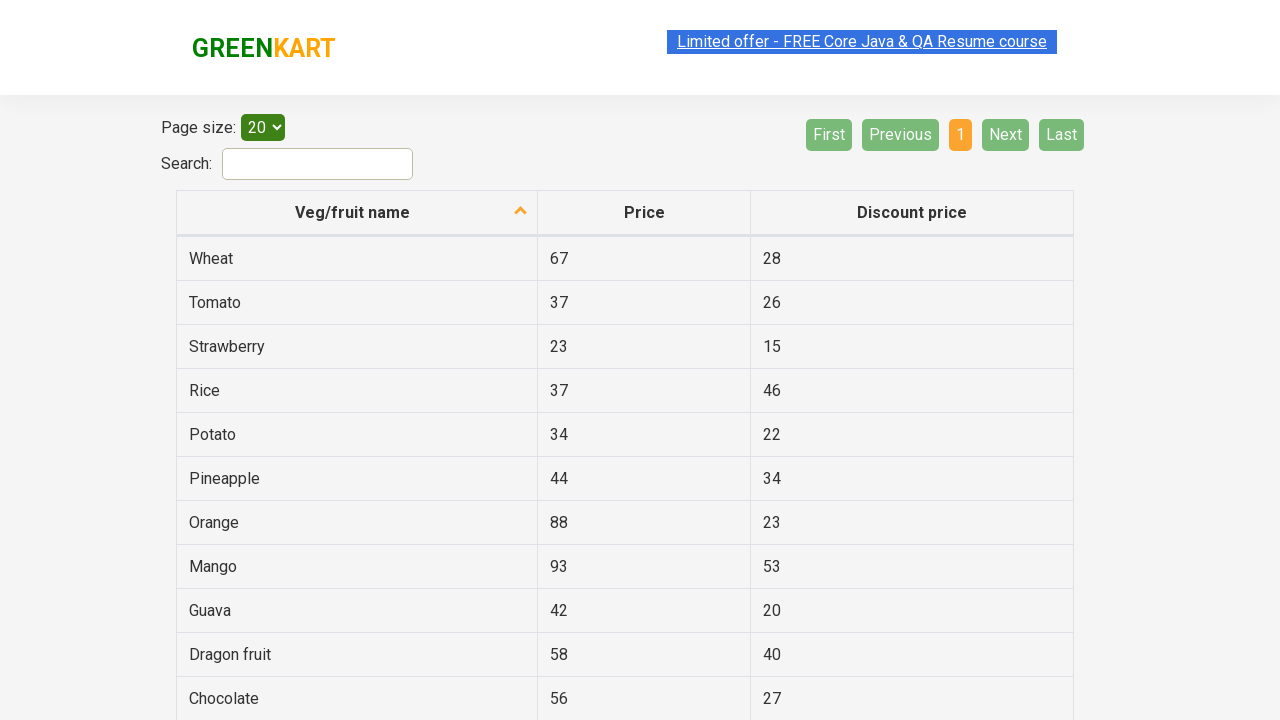

Clicked column header to sort by fruit/veggie name at (357, 213) on th[aria-label*='fruit name']
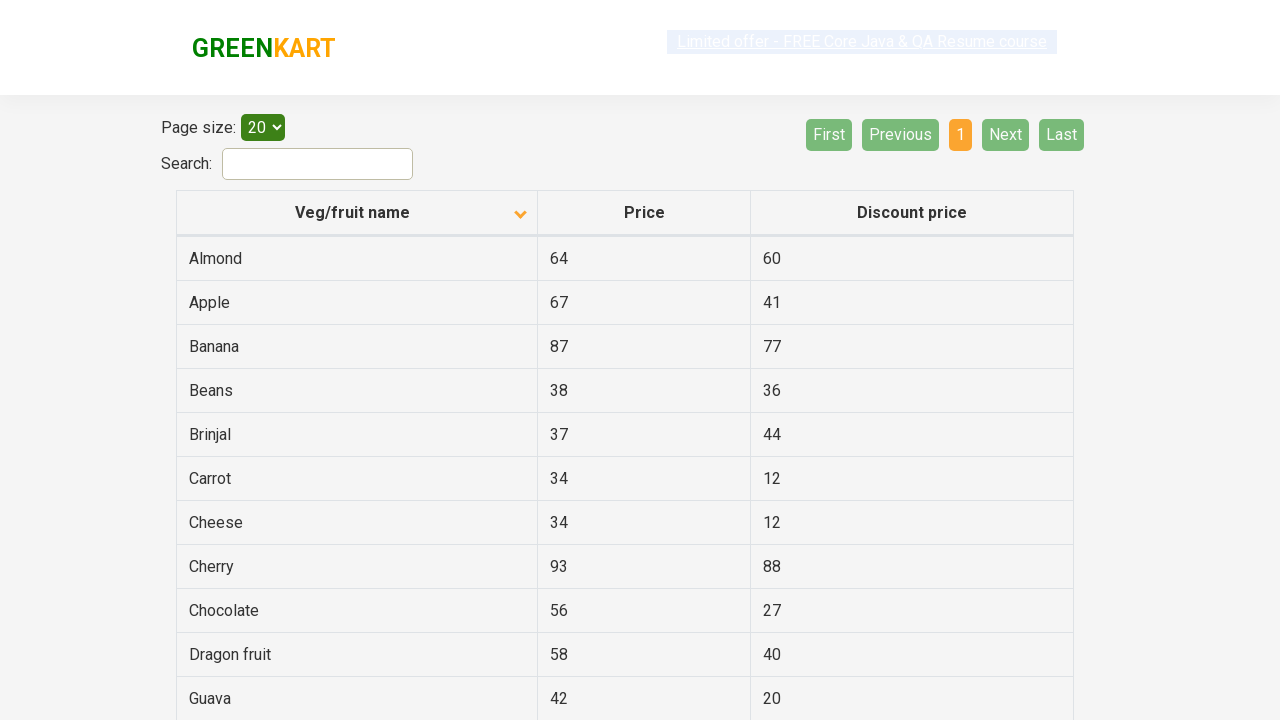

Waited for sorting animation to complete
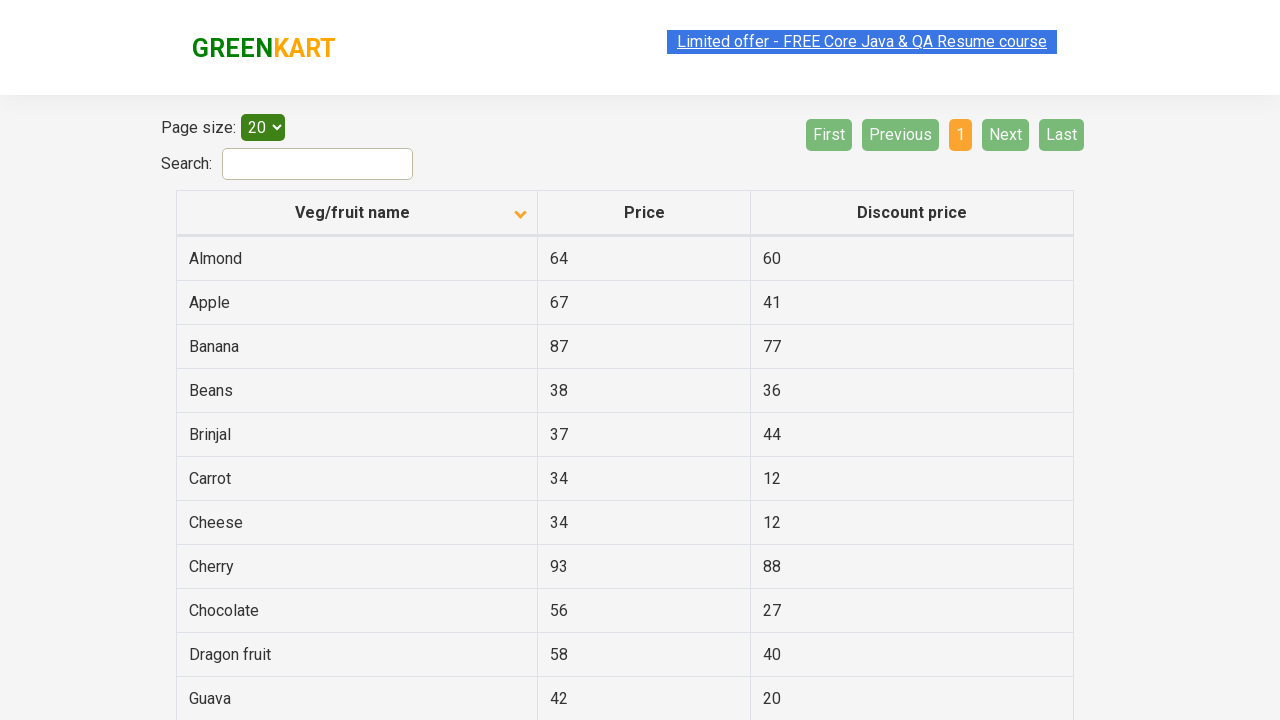

Verified table is sorted with elements present
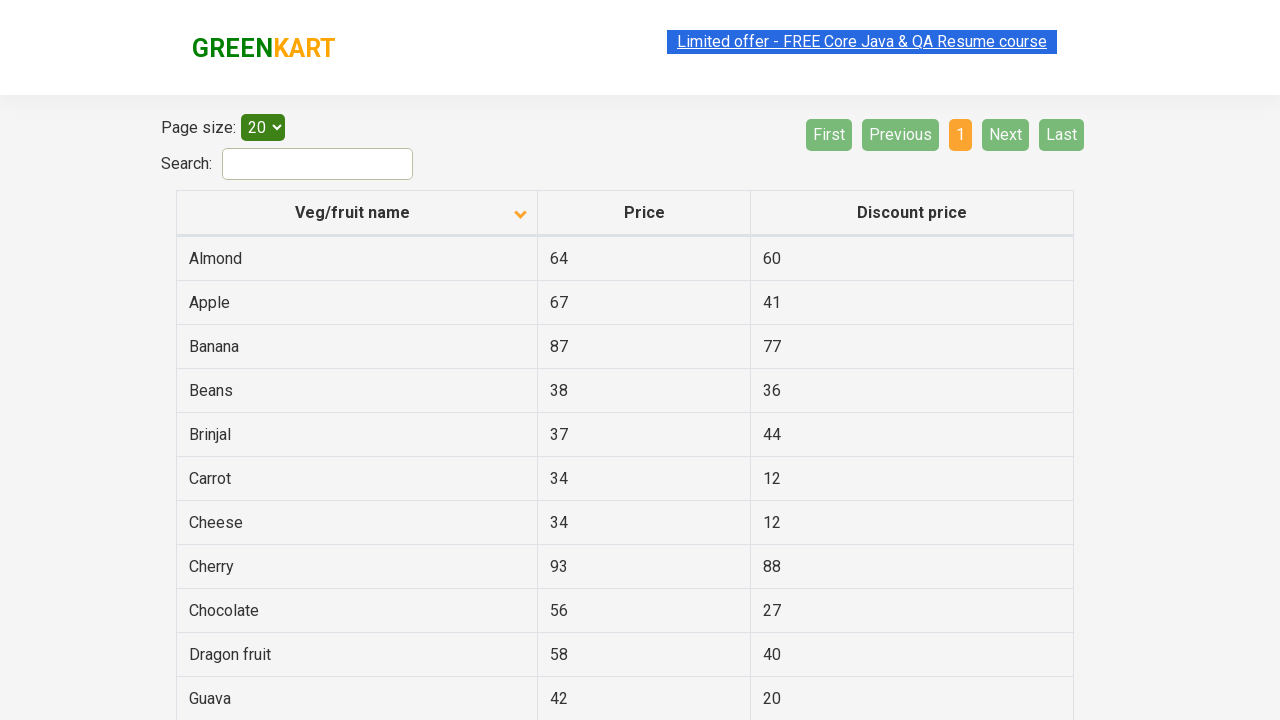

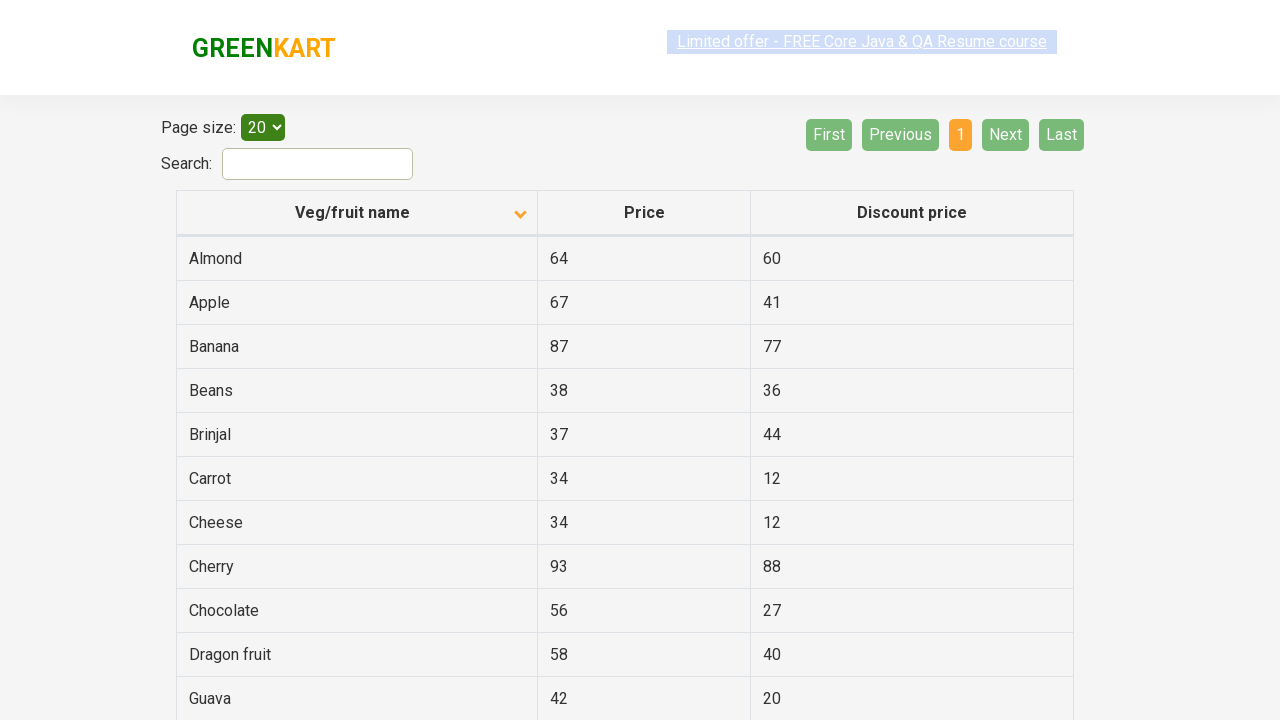